Tests right-click functionality on a button element using context click action

Starting URL: https://demoqa.com/buttons

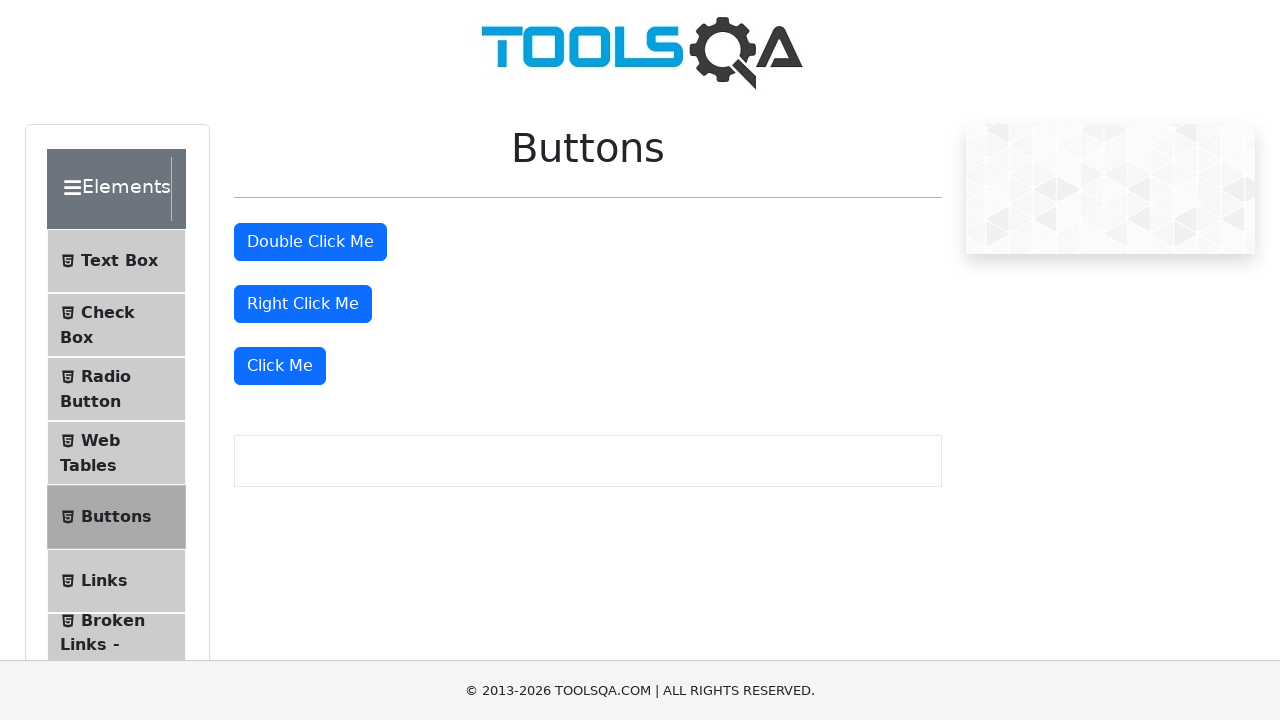

Located the right-click button element with id 'rightClickBtn'
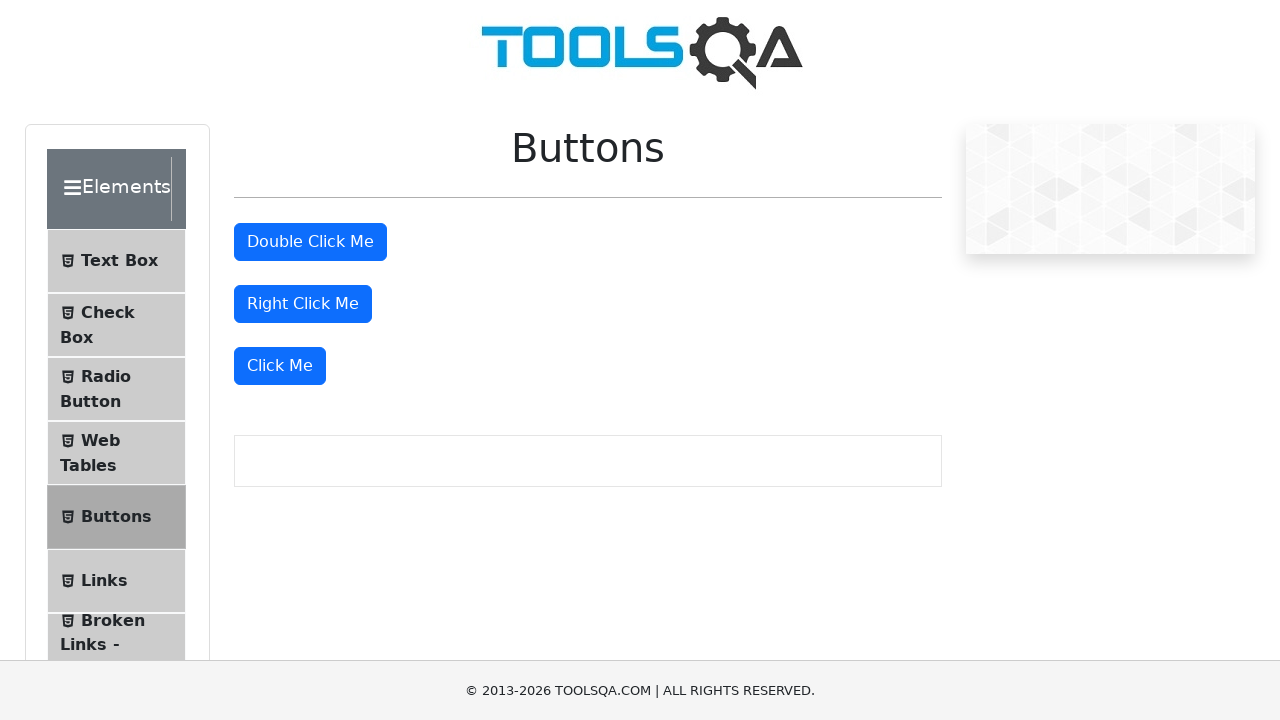

Performed right-click (context click) action on the button element at (303, 304) on #rightClickBtn
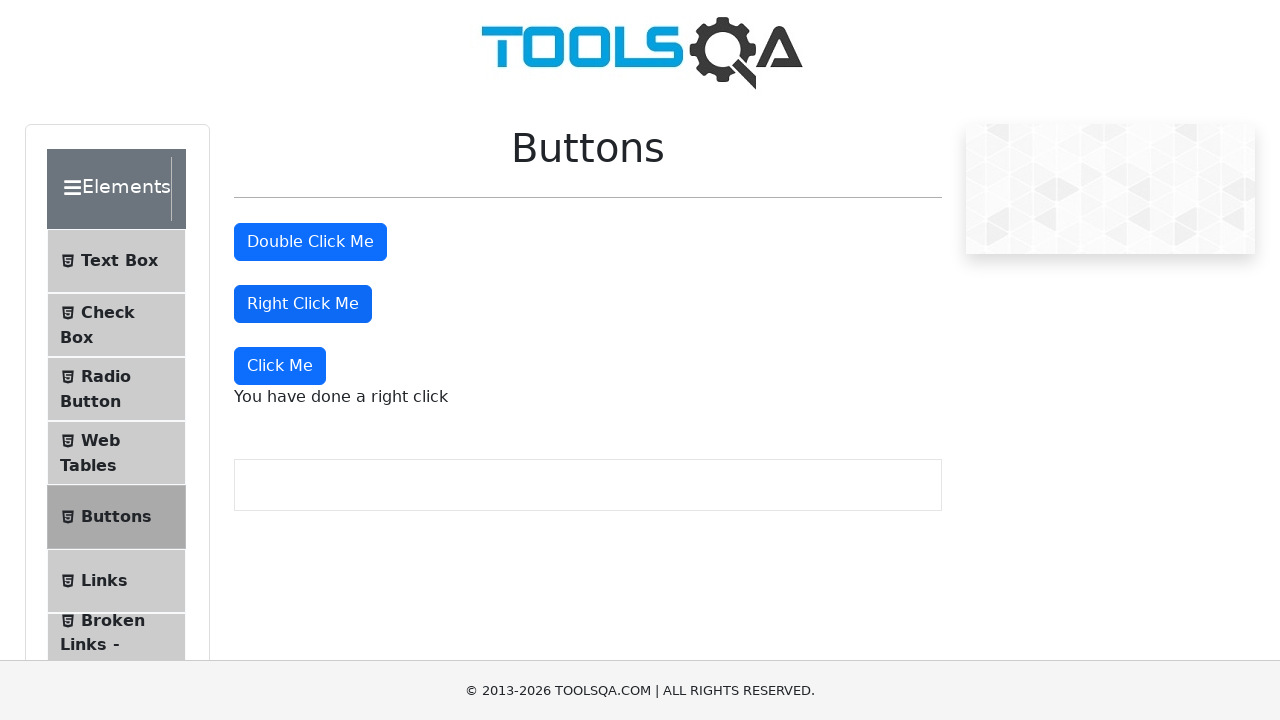

Waited 2 seconds to observe the context menu result
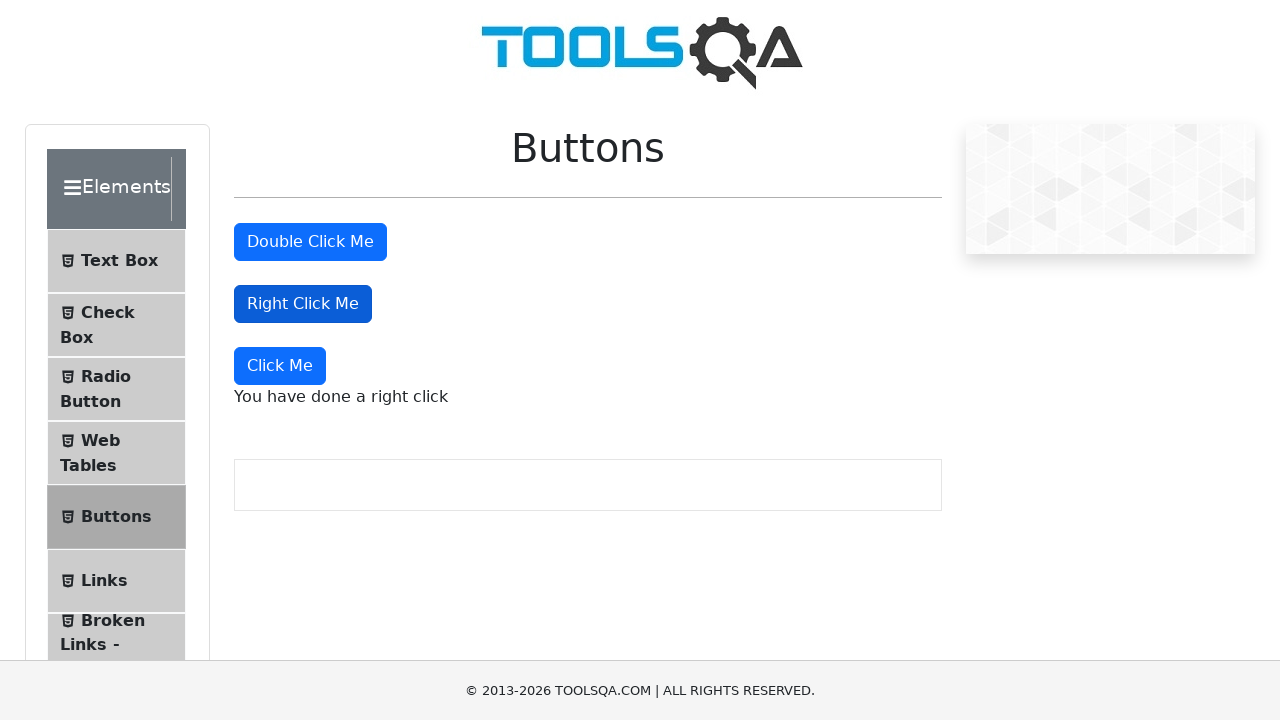

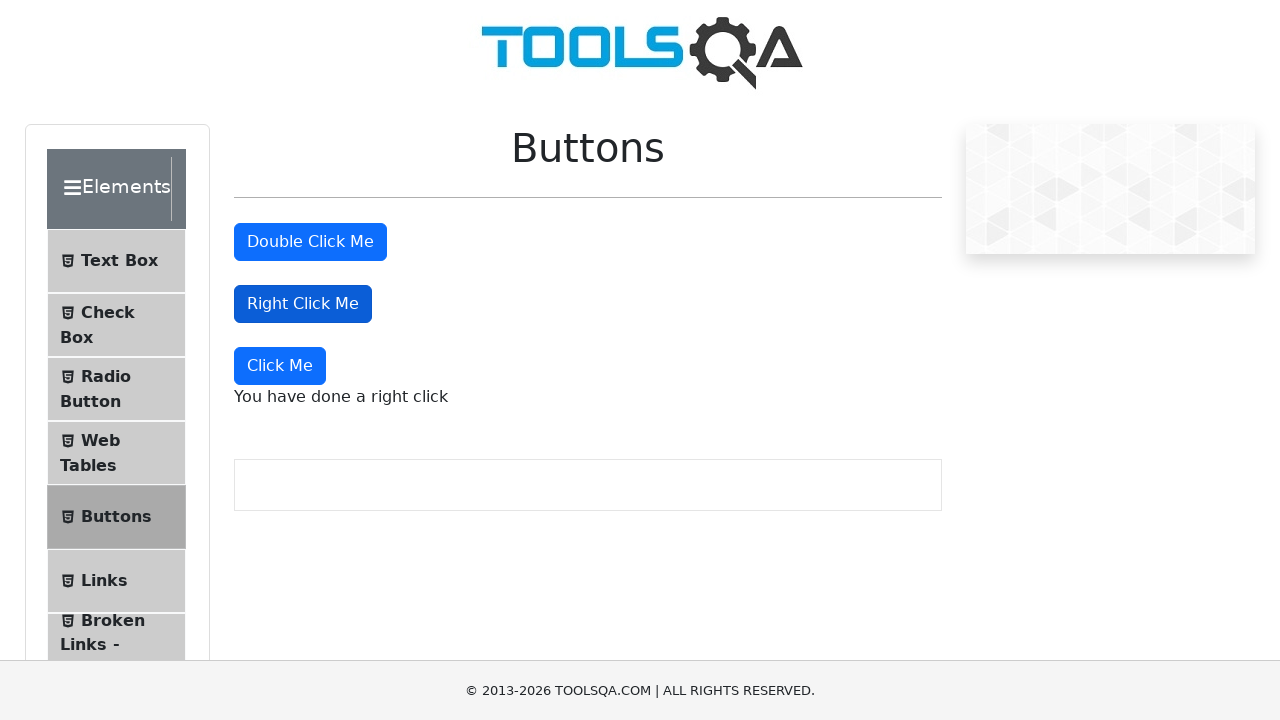